Tests adding a new customer as a bank manager by filling in first name, last name, and post code fields

Starting URL: https://globalsqa.com/angularJs-protractor/BankingProject/#/login

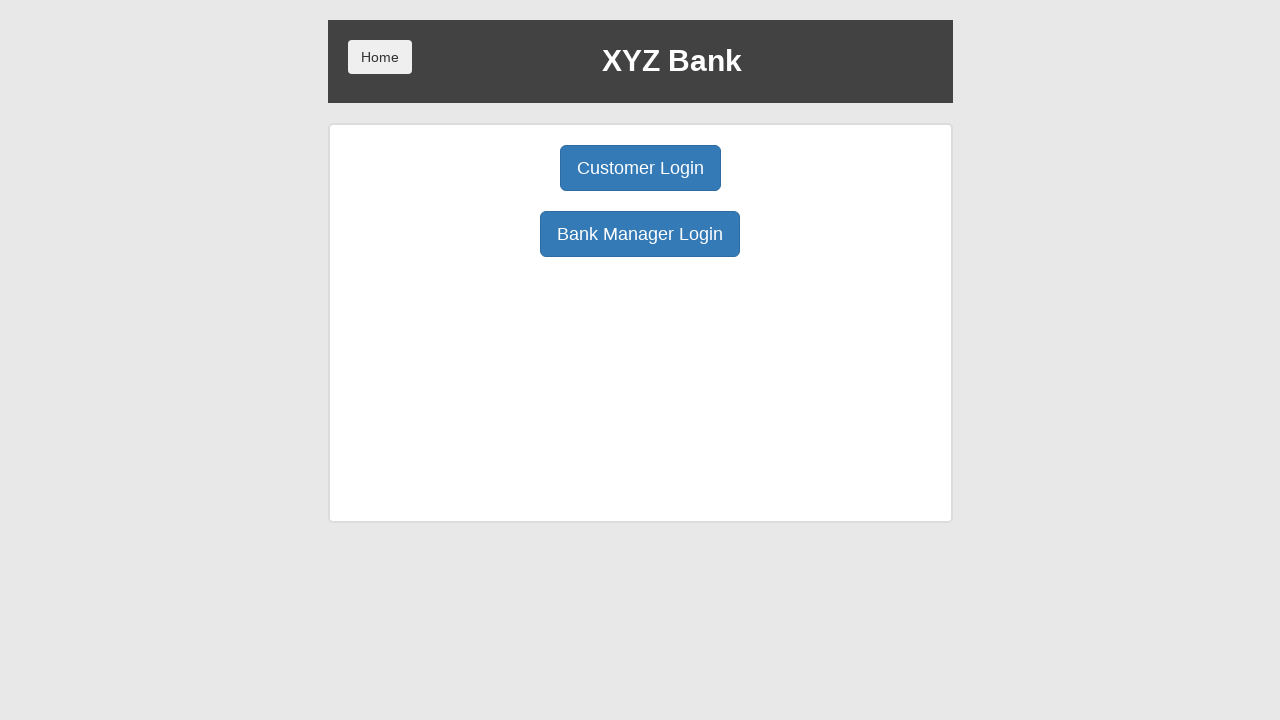

Clicked Bank Manager Login button at (640, 234) on button[ng-click='manager()']
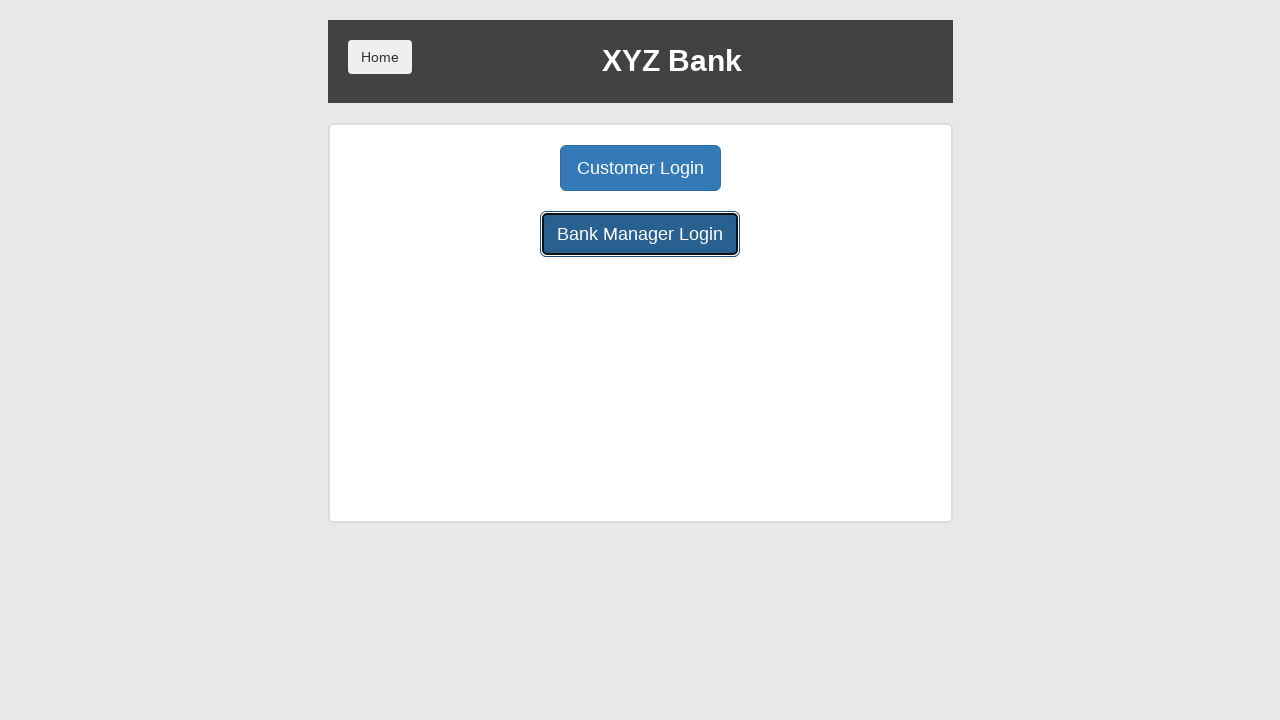

Clicked Add Customer button at (502, 168) on .btn.btn-lg.tab[ng-class='btnClass1']
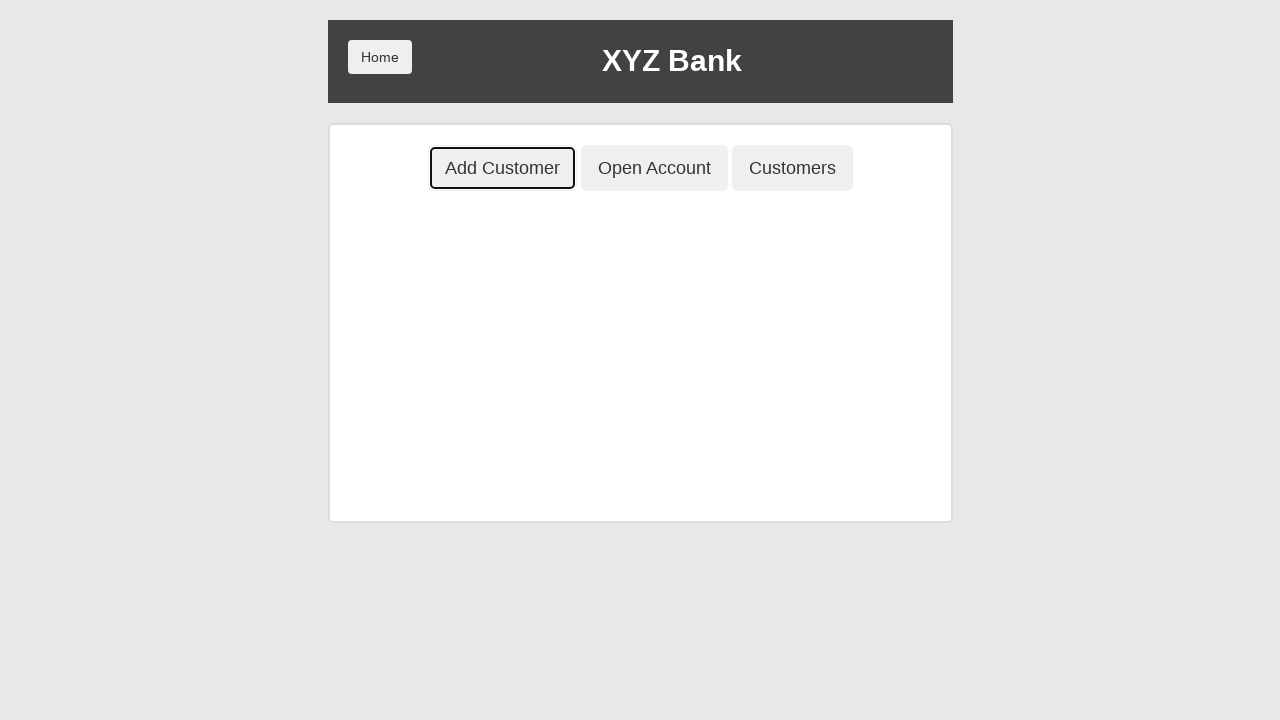

Filled first name field with 'John' on input[placeholder='First Name']
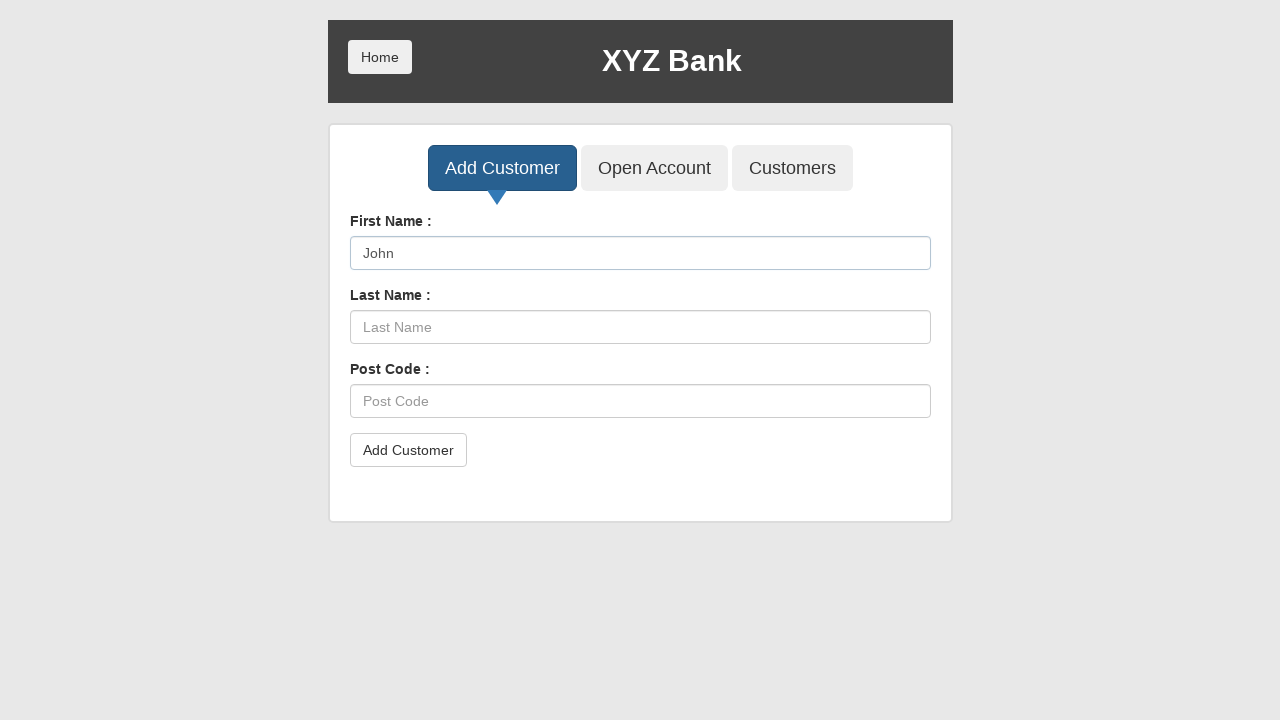

Filled last name field with 'Smith' on input[placeholder='Last Name']
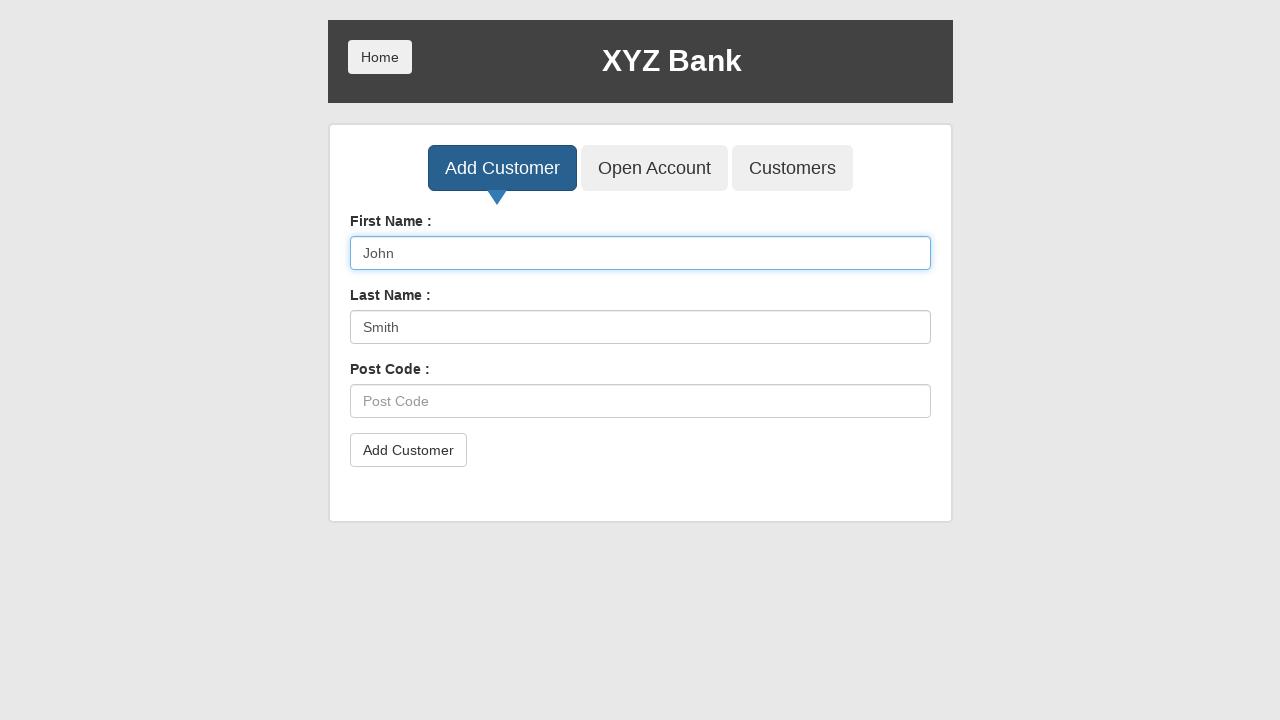

Filled post code field with '12345' on input[placeholder='Post Code']
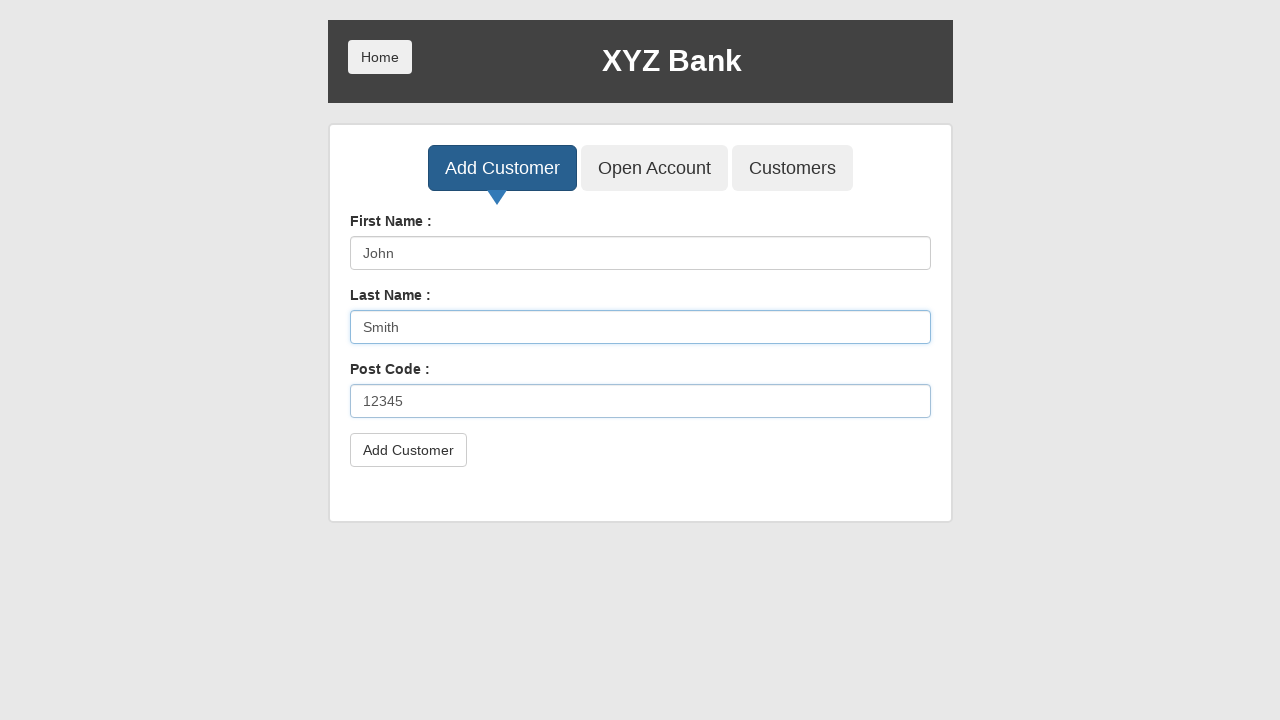

Clicked submit button to add new customer at (408, 450) on button[type='submit']
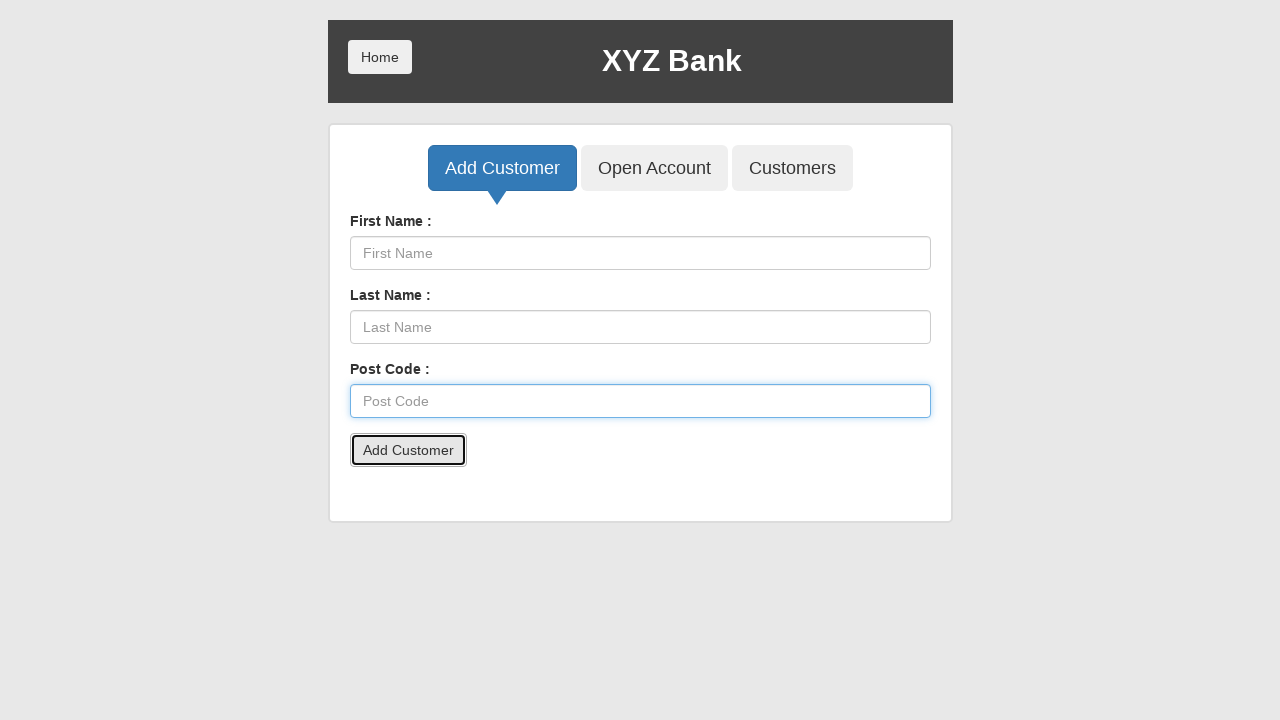

Set up dialog handler to accept alerts
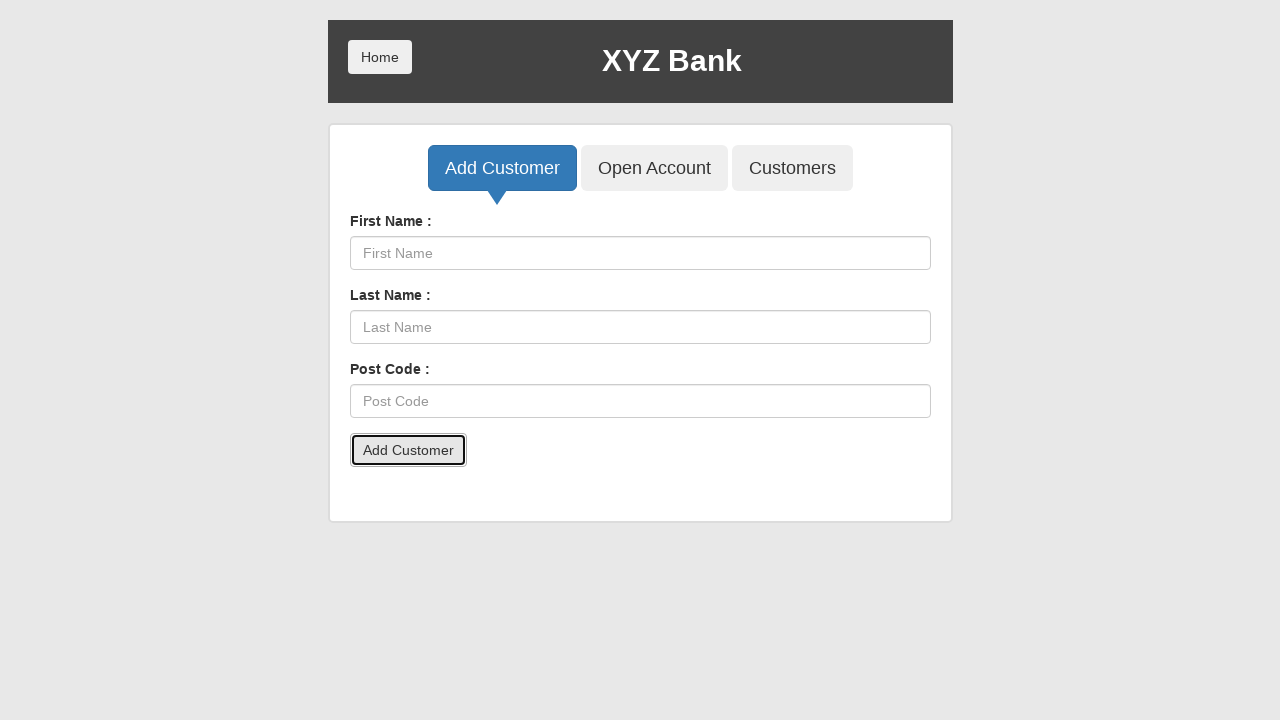

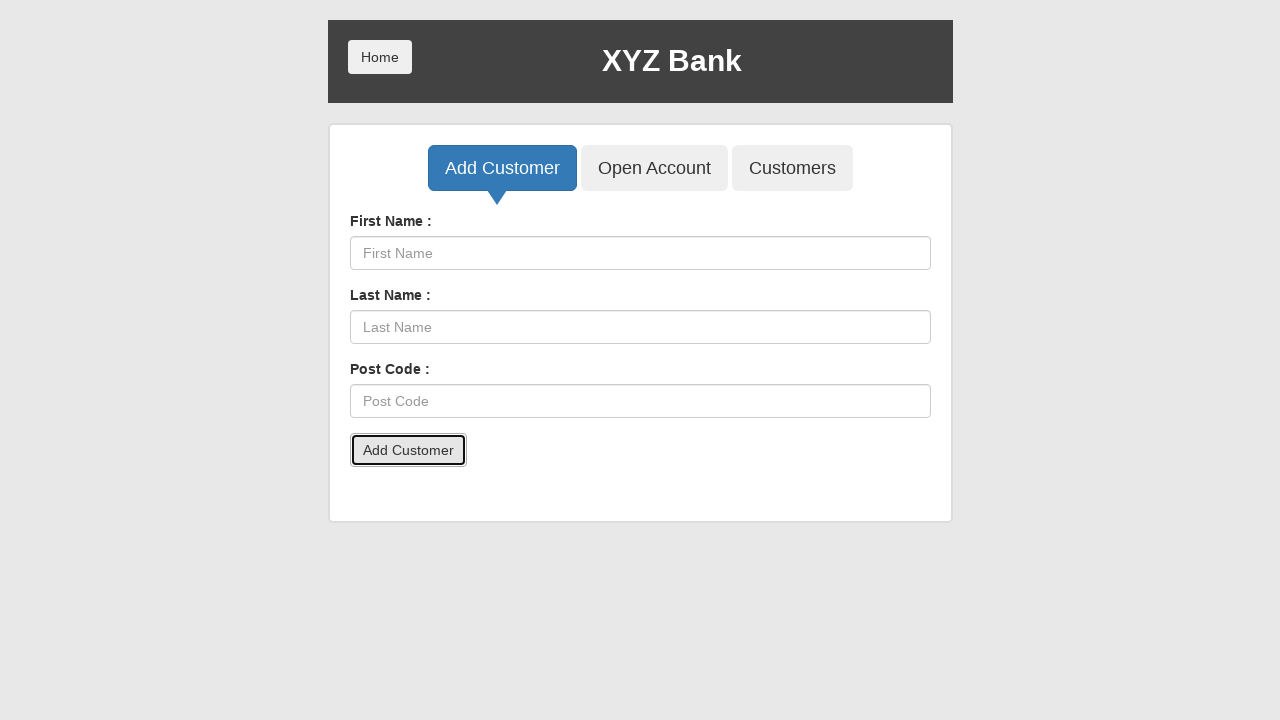